Demonstrates clicking on a web element by navigating to a test inputs page and clicking on a color input field.

Starting URL: https://www.selenium.dev/selenium/web/inputs.html

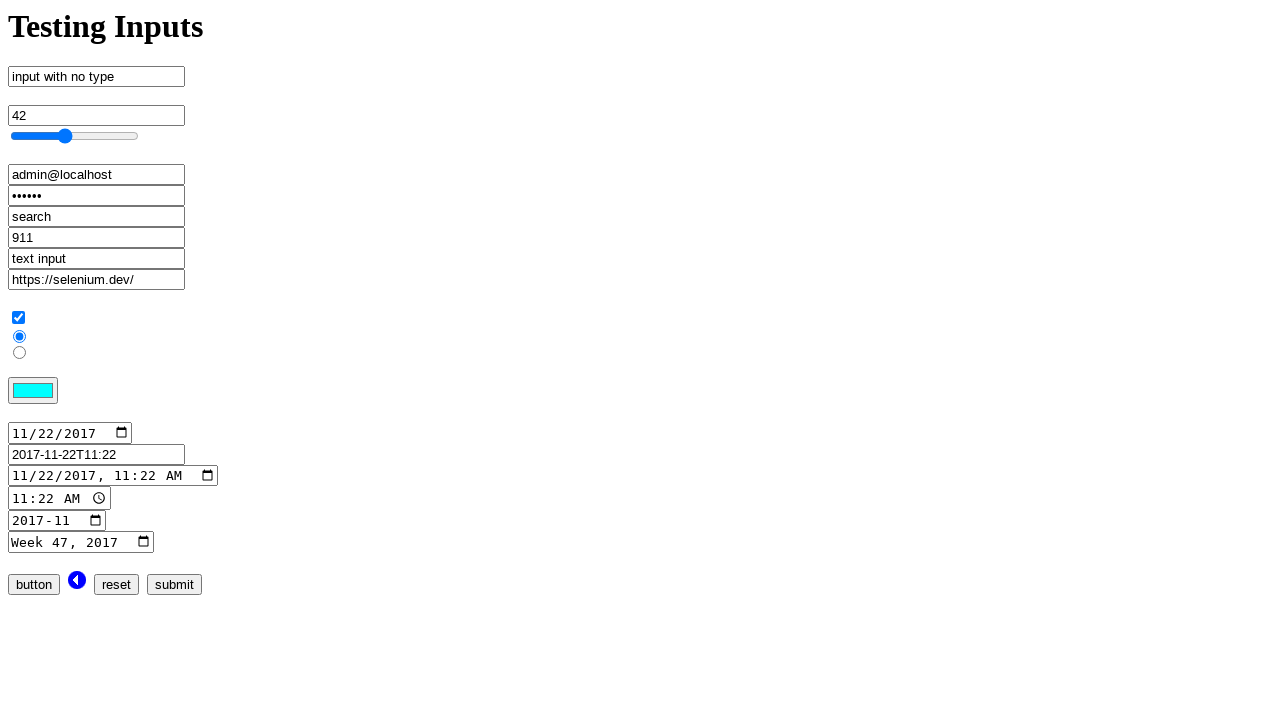

Navigated to test inputs page
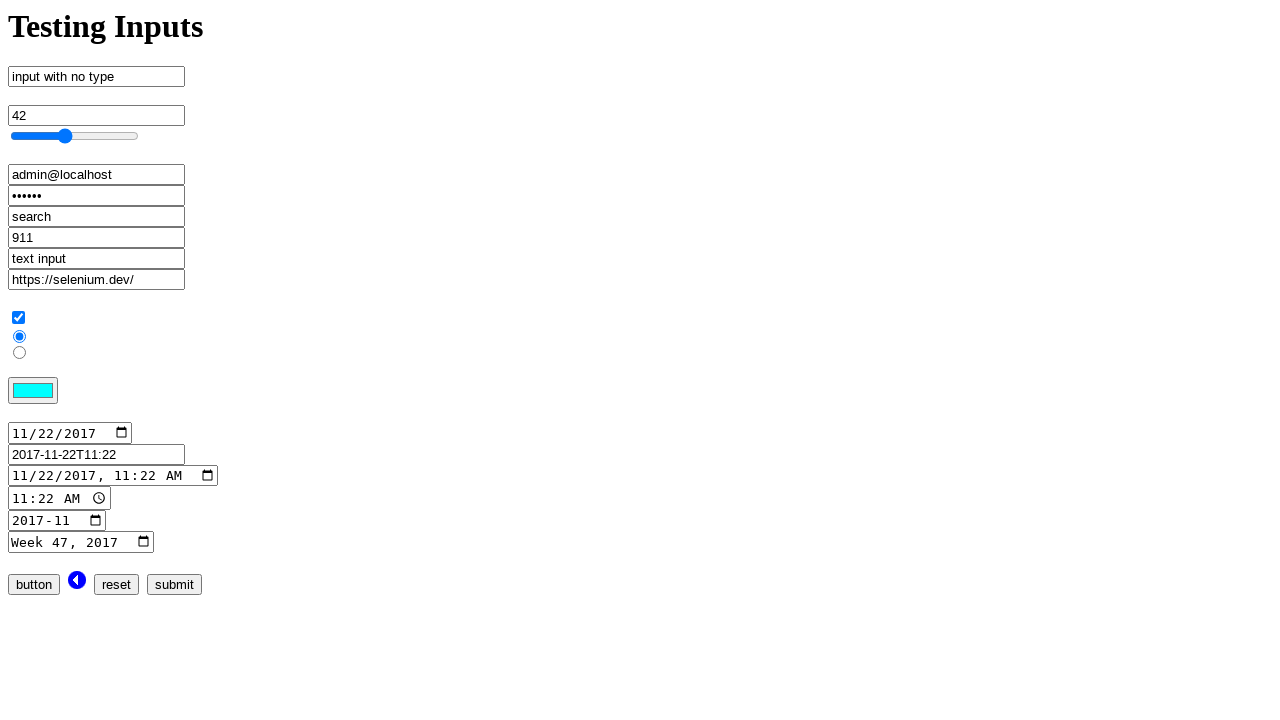

Clicked on color input field at (33, 391) on input[name='color_input']
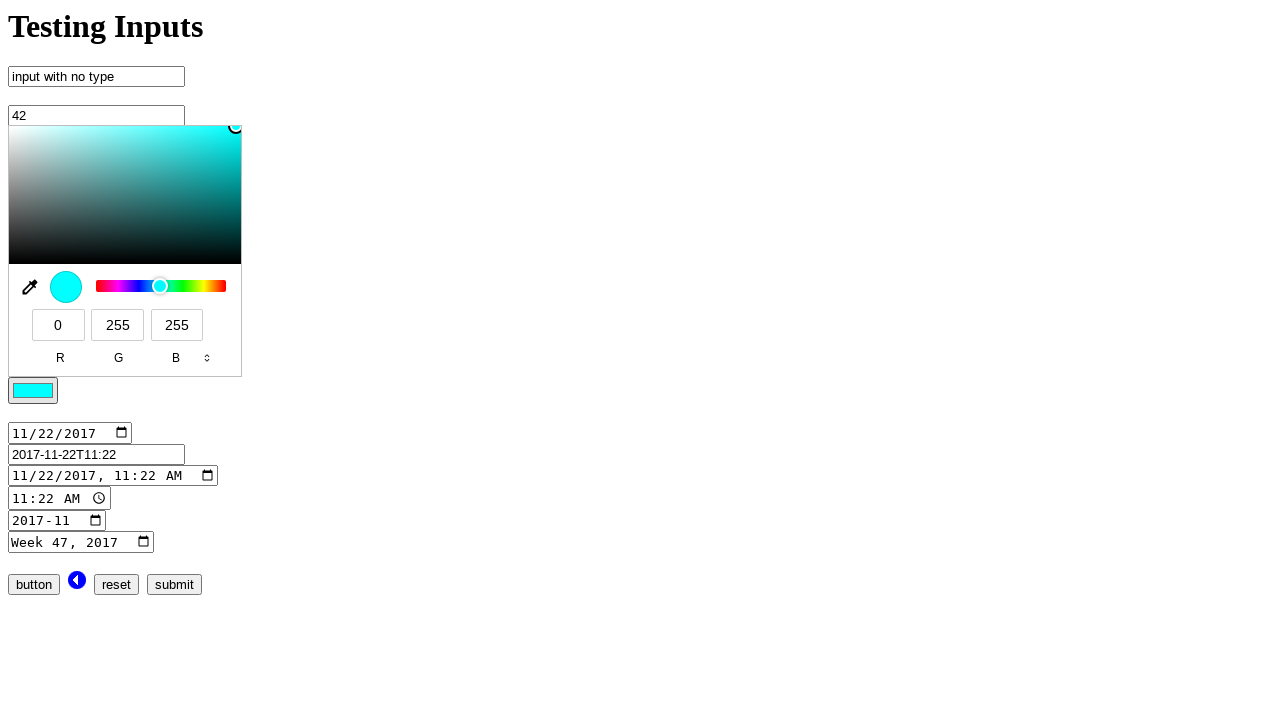

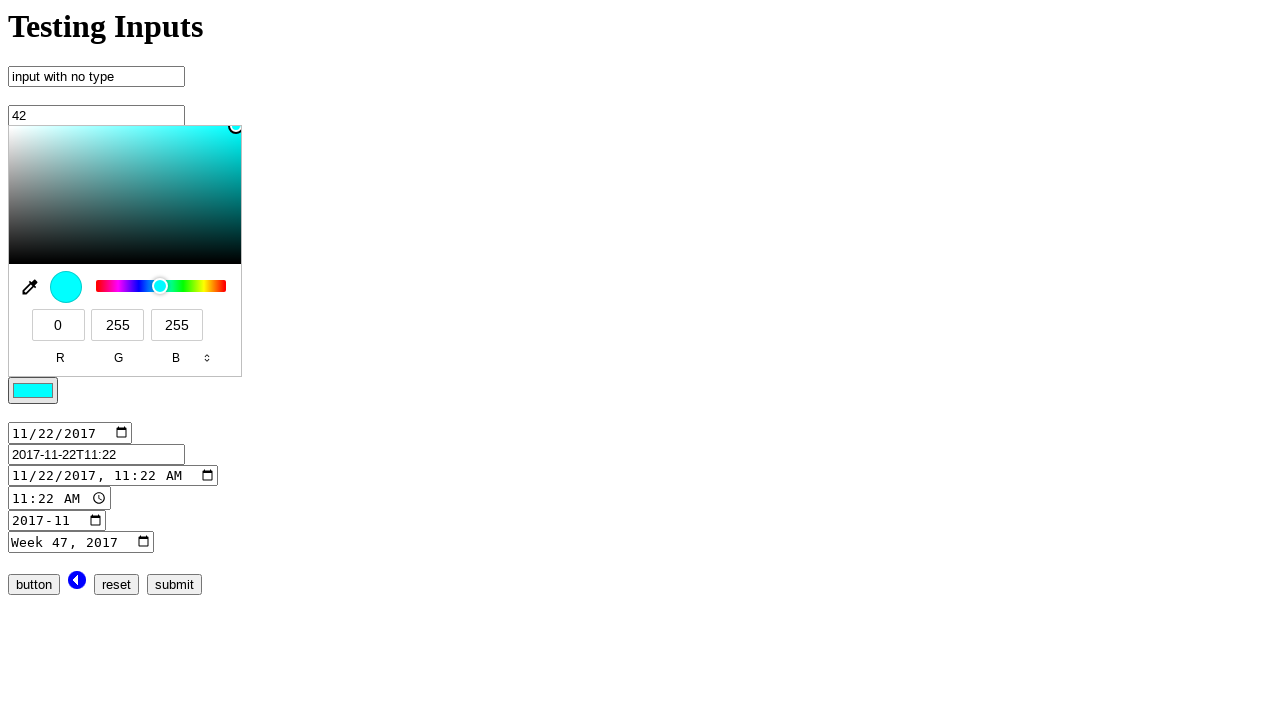